Tests double-click functionality on a button element by performing a double-click action

Starting URL: https://demoqa.com/buttons

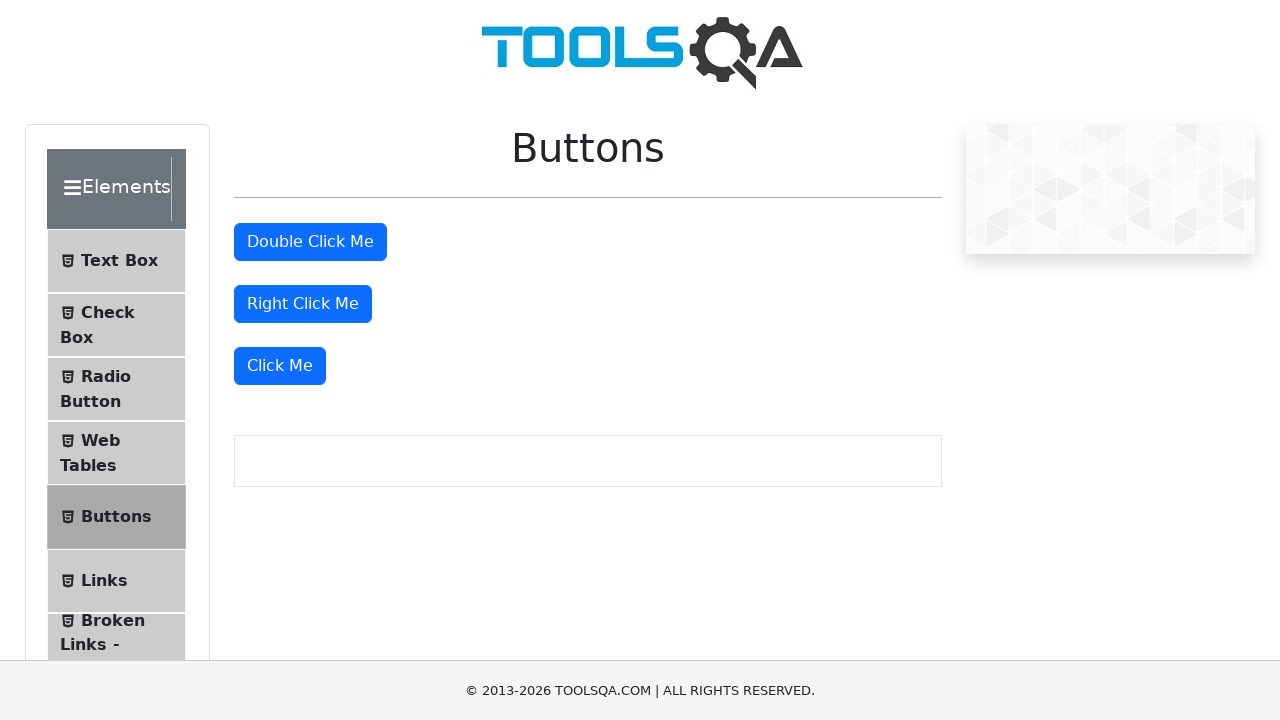

Located the double-click button element
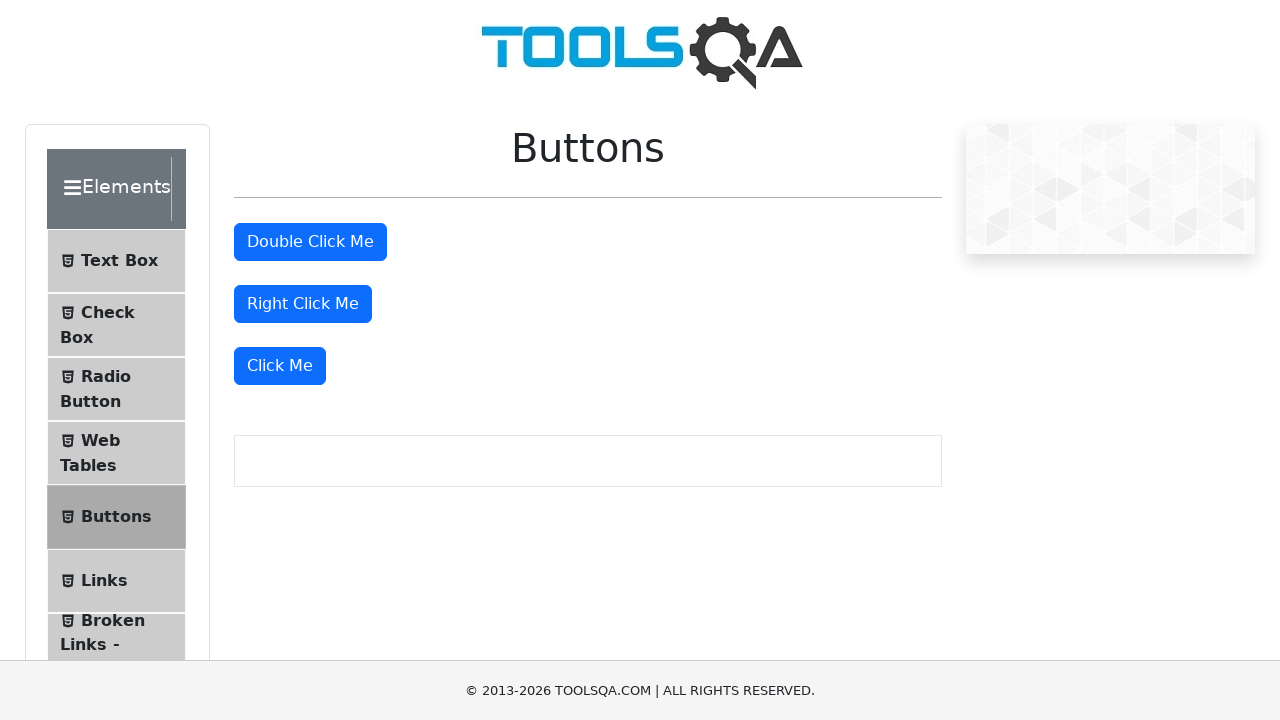

Performed double-click action on the button at (310, 242) on xpath=//button[@id='doubleClickBtn']
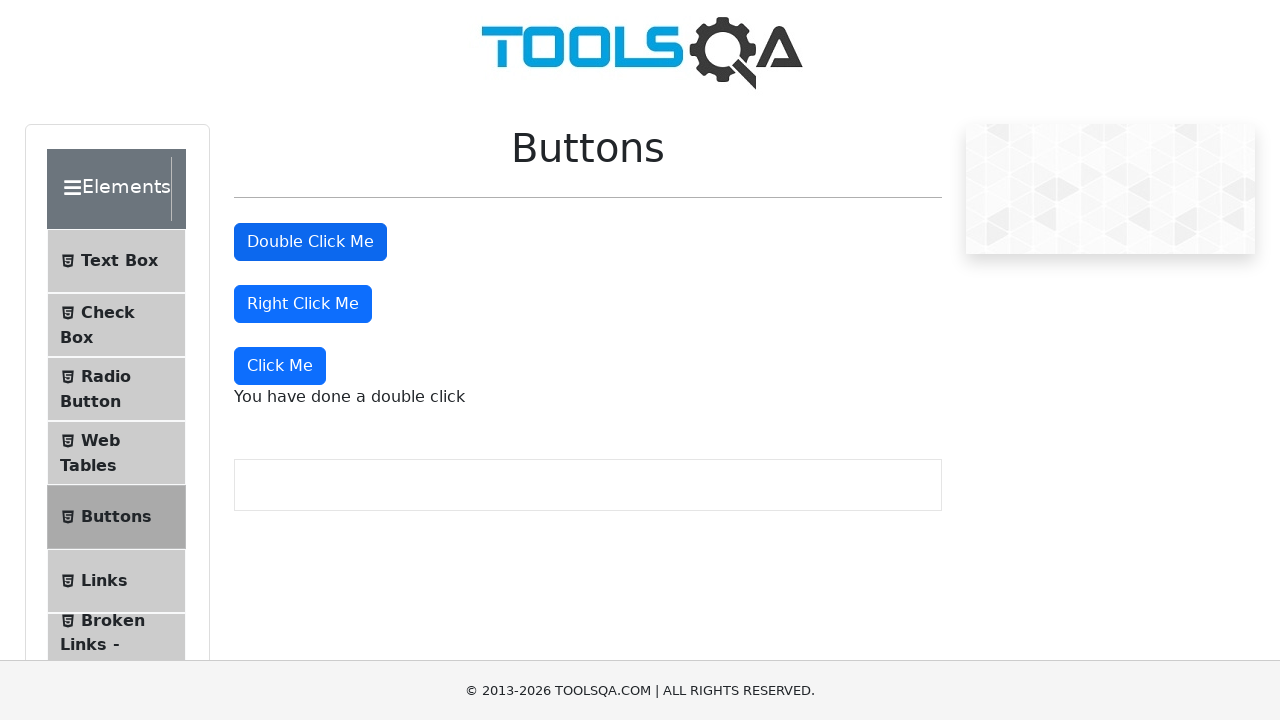

Waited 2000ms for double-click action to complete
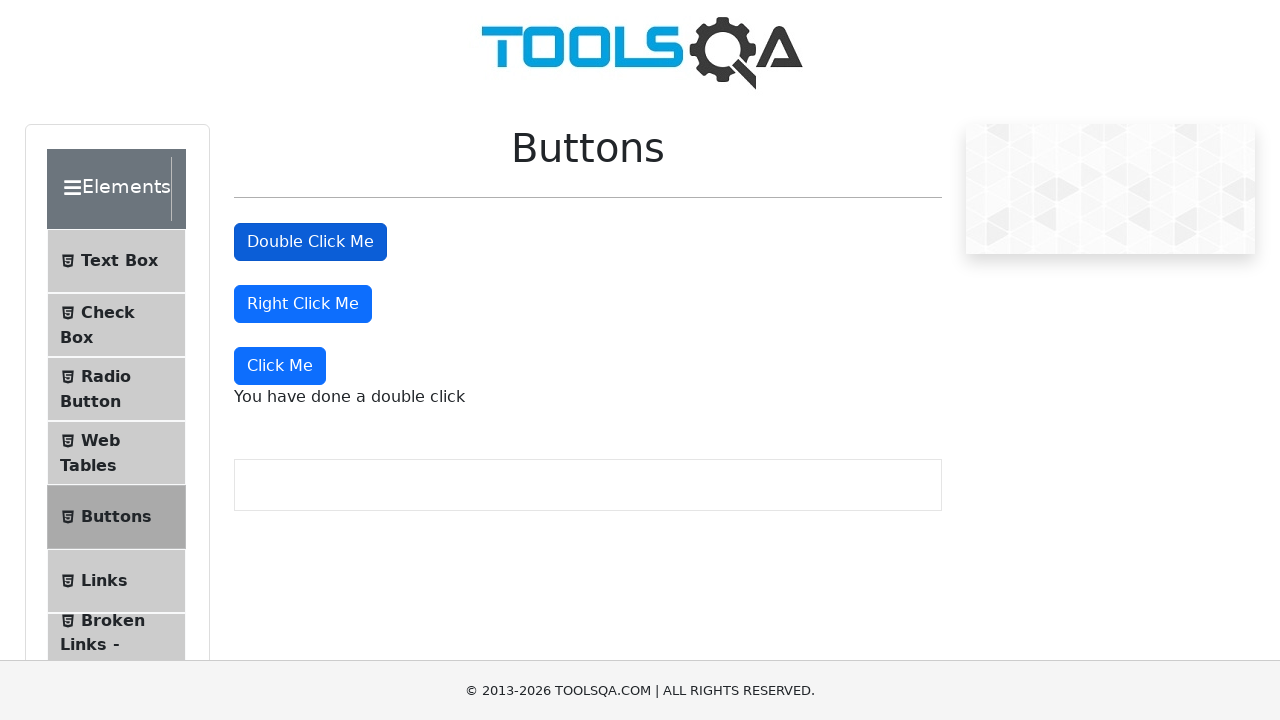

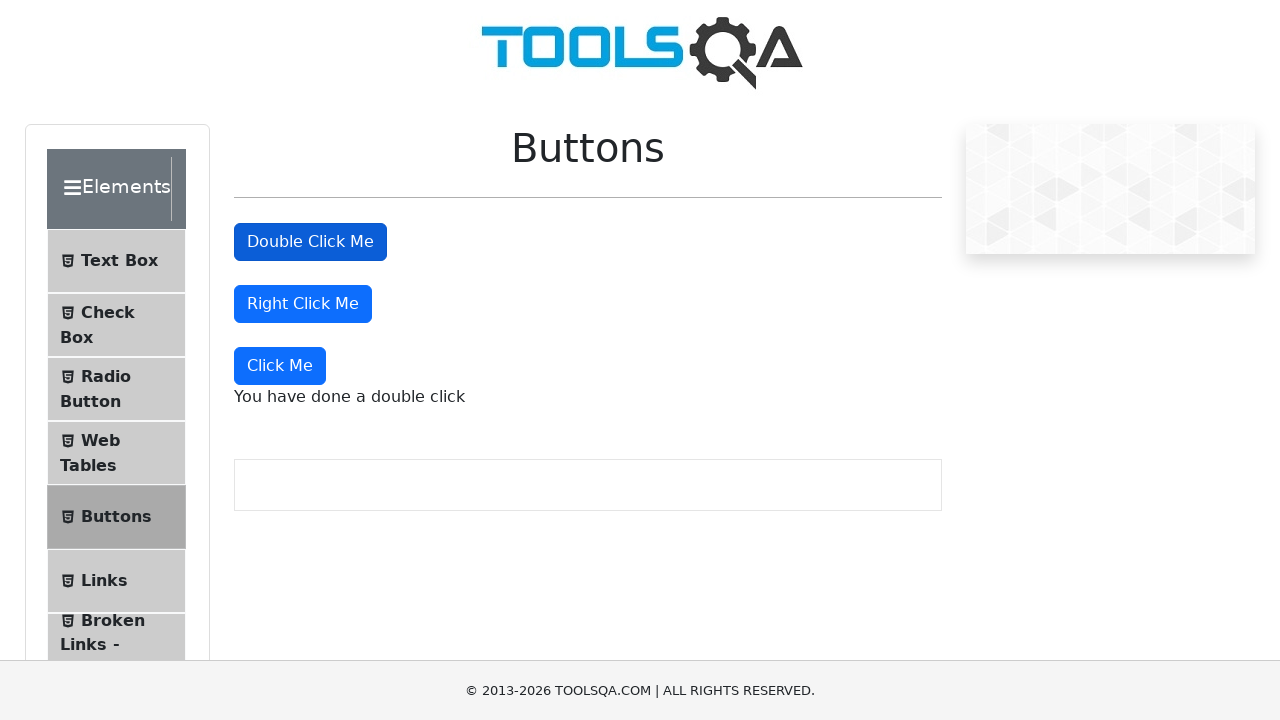